Tests keyboard actions on an autocomplete input field by typing "Burak" using shift key for the capital letter, simulating realistic keyboard input with modifier keys.

Starting URL: https://demoqa.com/auto-complete

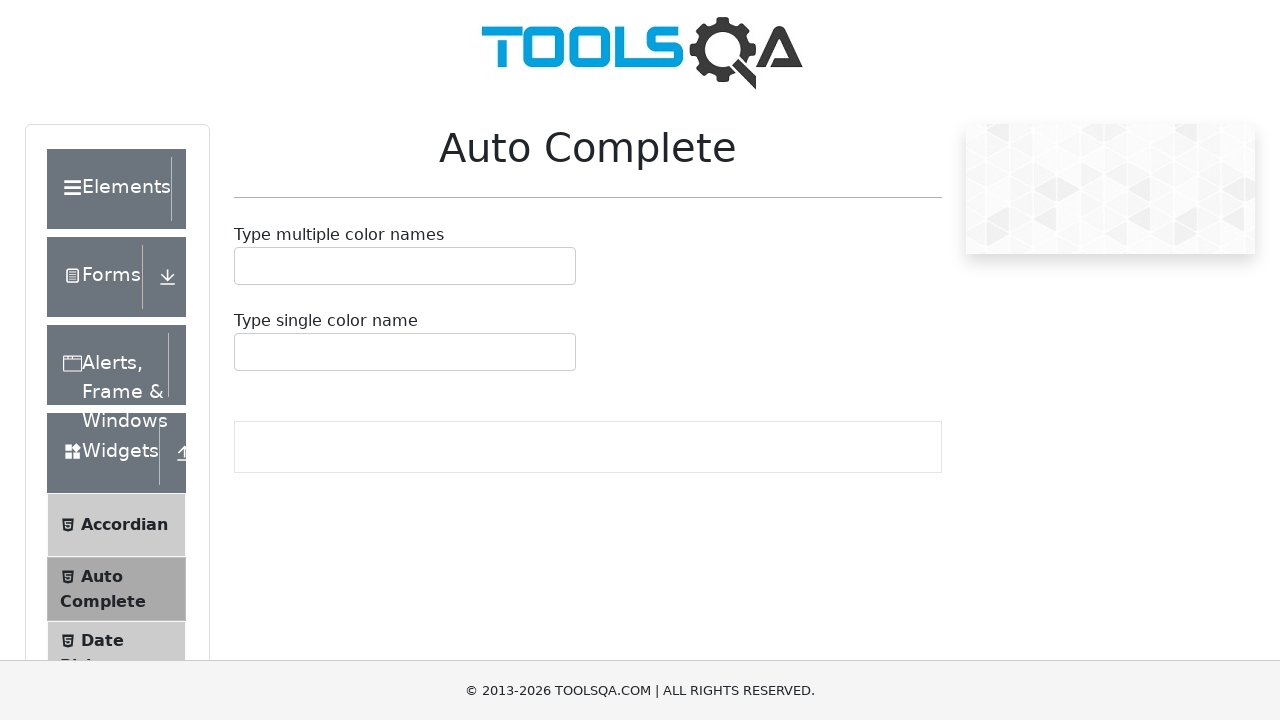

Located the single autocomplete container element
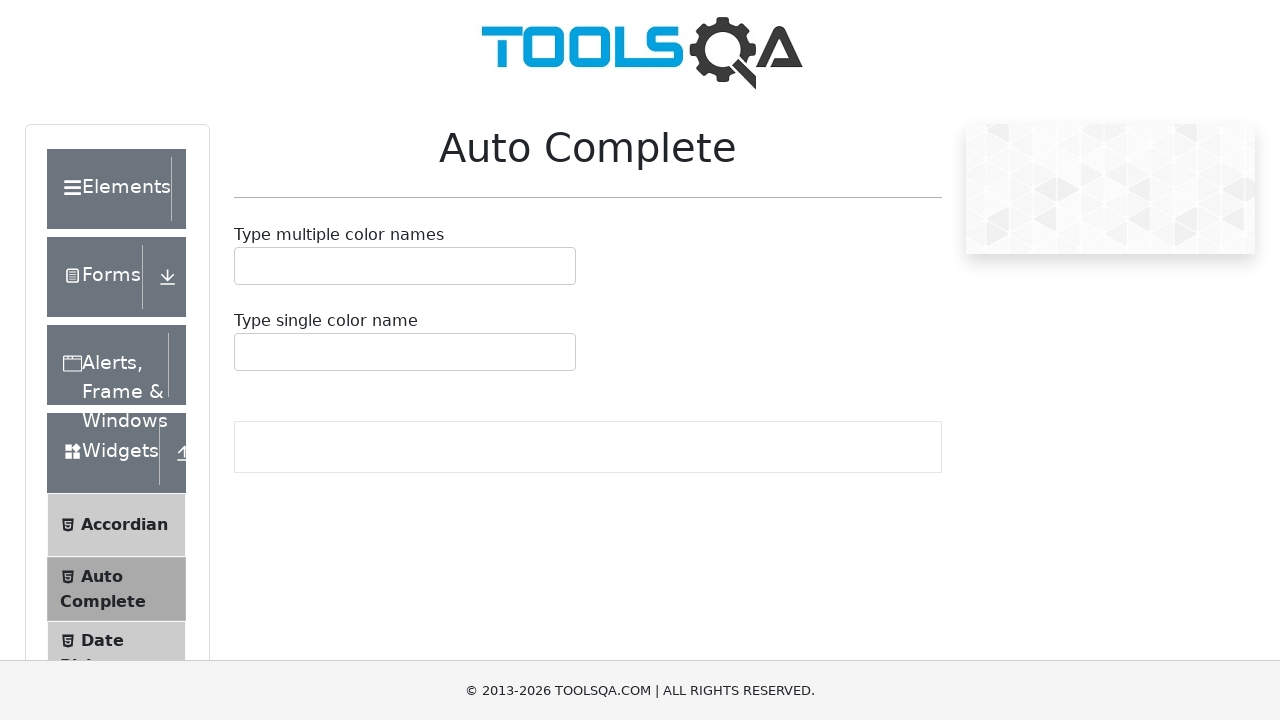

Clicked on autocomplete container to focus the input field at (405, 352) on #autoCompleteSingleContainer
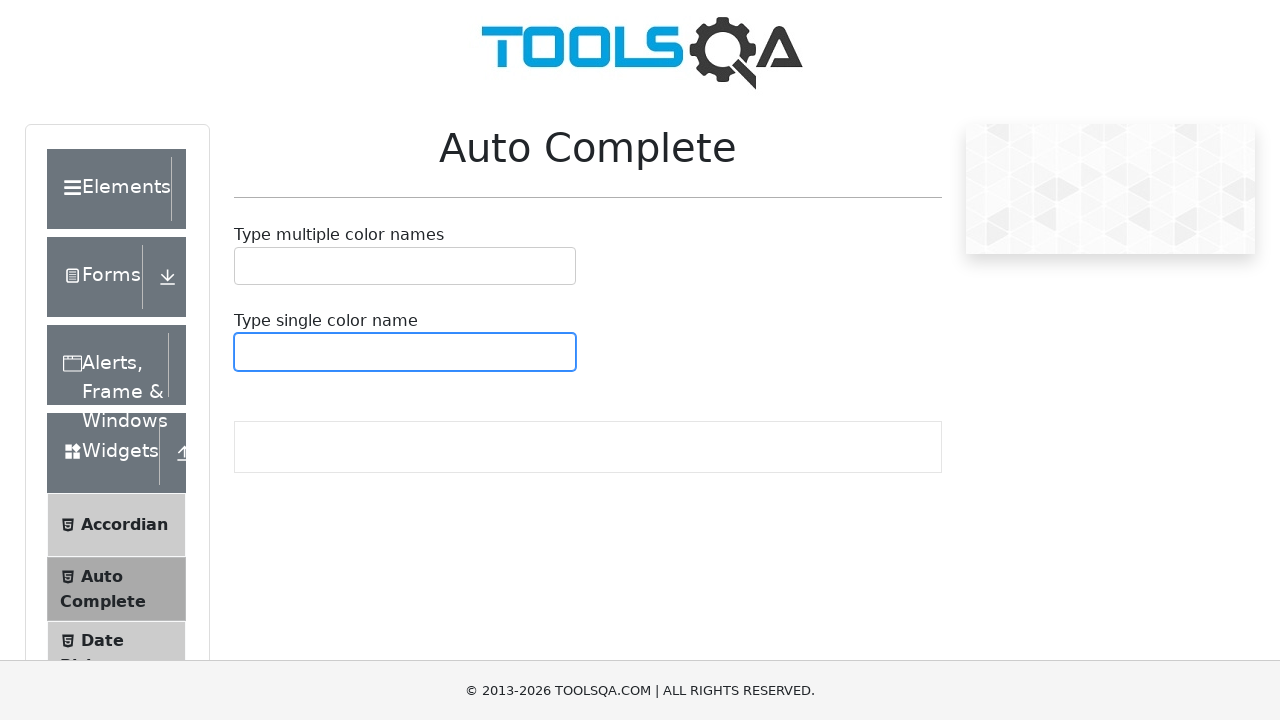

Pressed Shift key down to prepare for capital letter input
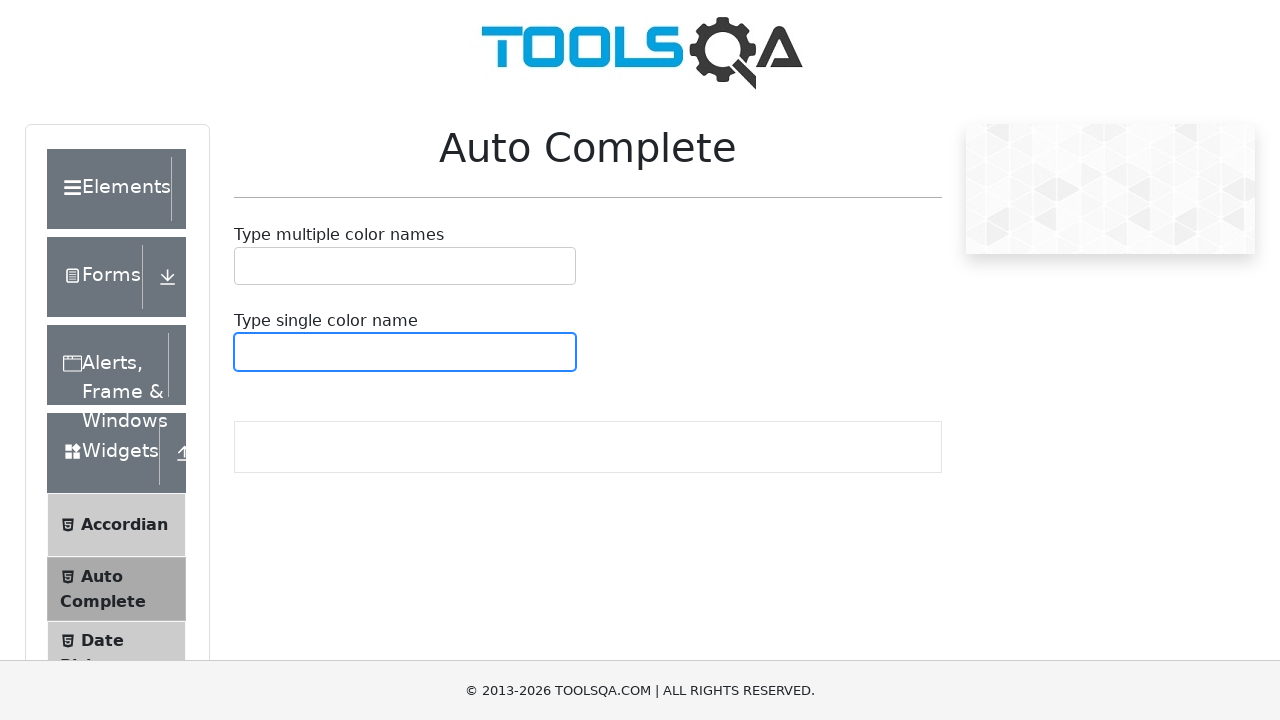

Pressed capital B with Shift modifier key
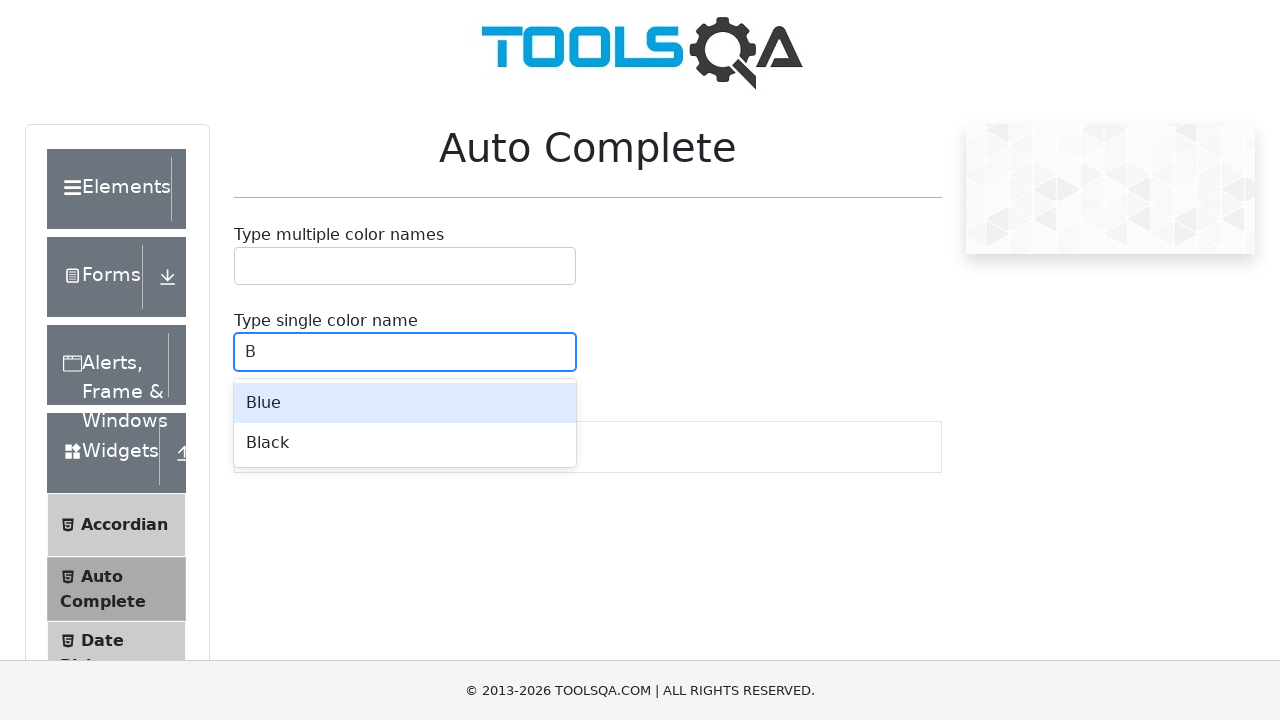

Released Shift key
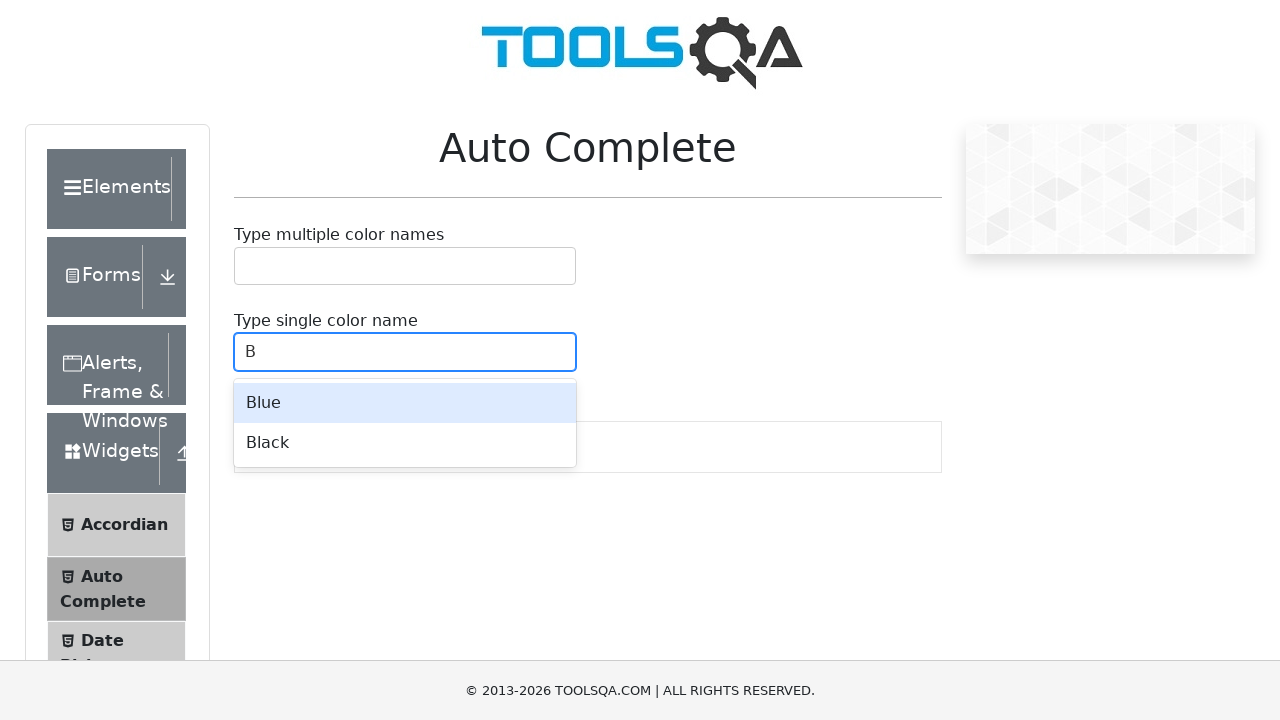

Typed 'urak' to complete the word 'Burak' in the autocomplete field
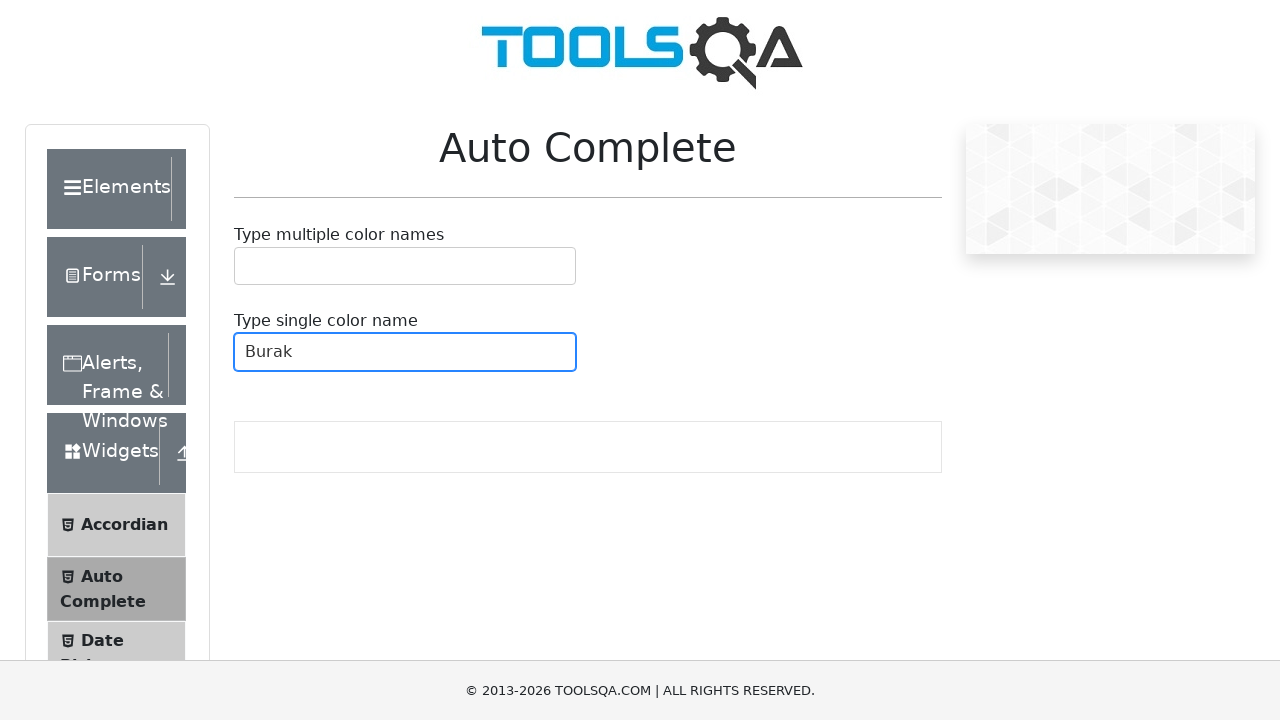

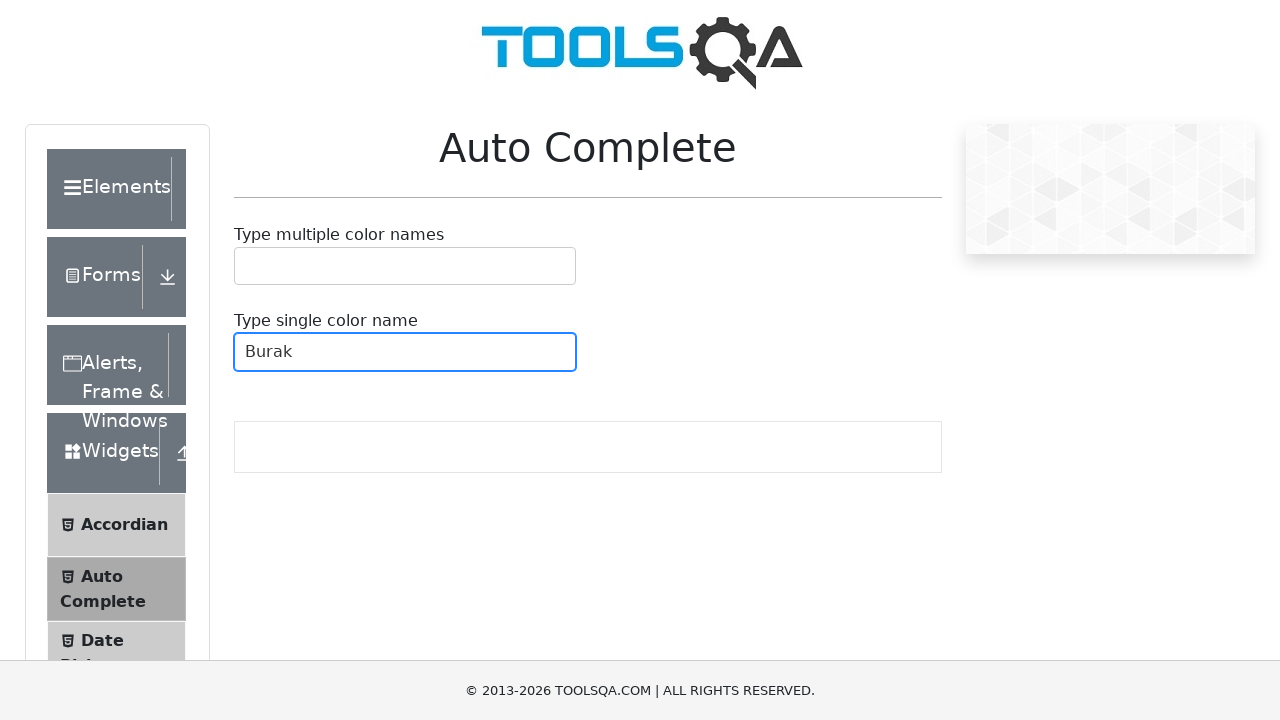